Tests passenger dropdown by clicking it and incrementing adult count 4 times, then closing the dropdown

Starting URL: https://rahulshettyacademy.com/dropdownsPractise/

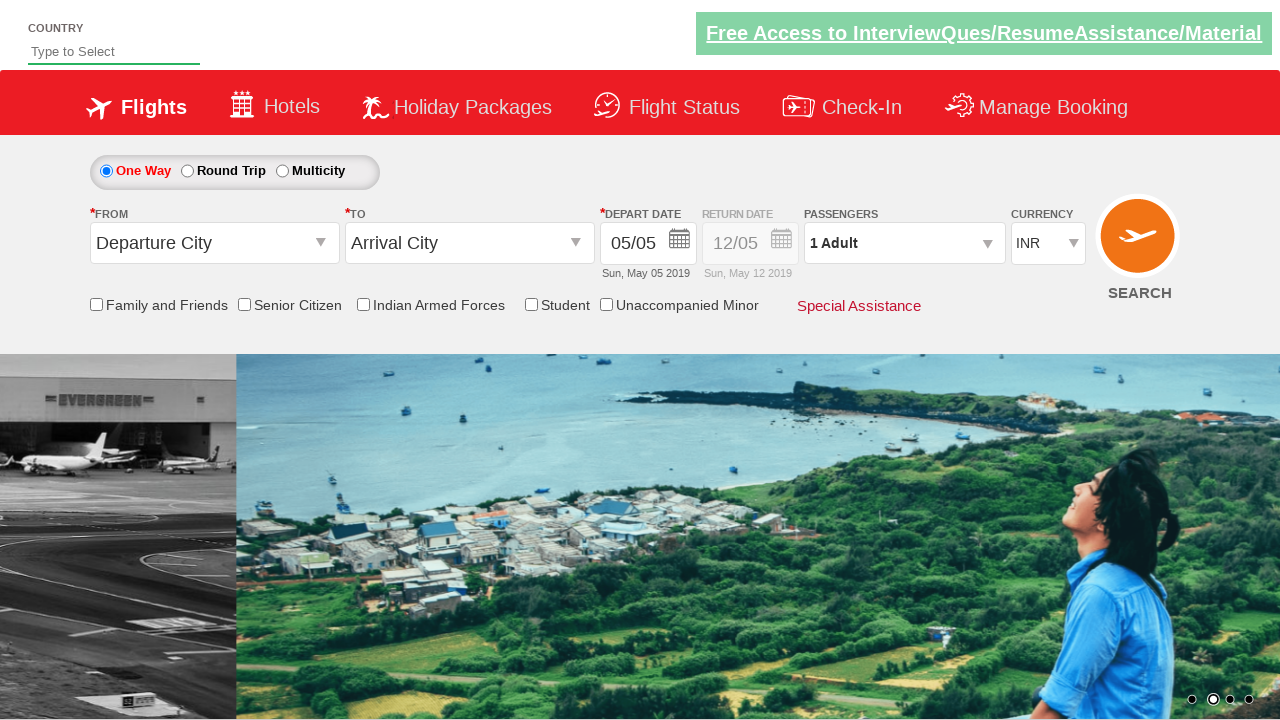

Clicked on passenger info dropdown to open it at (904, 243) on #divpaxinfo
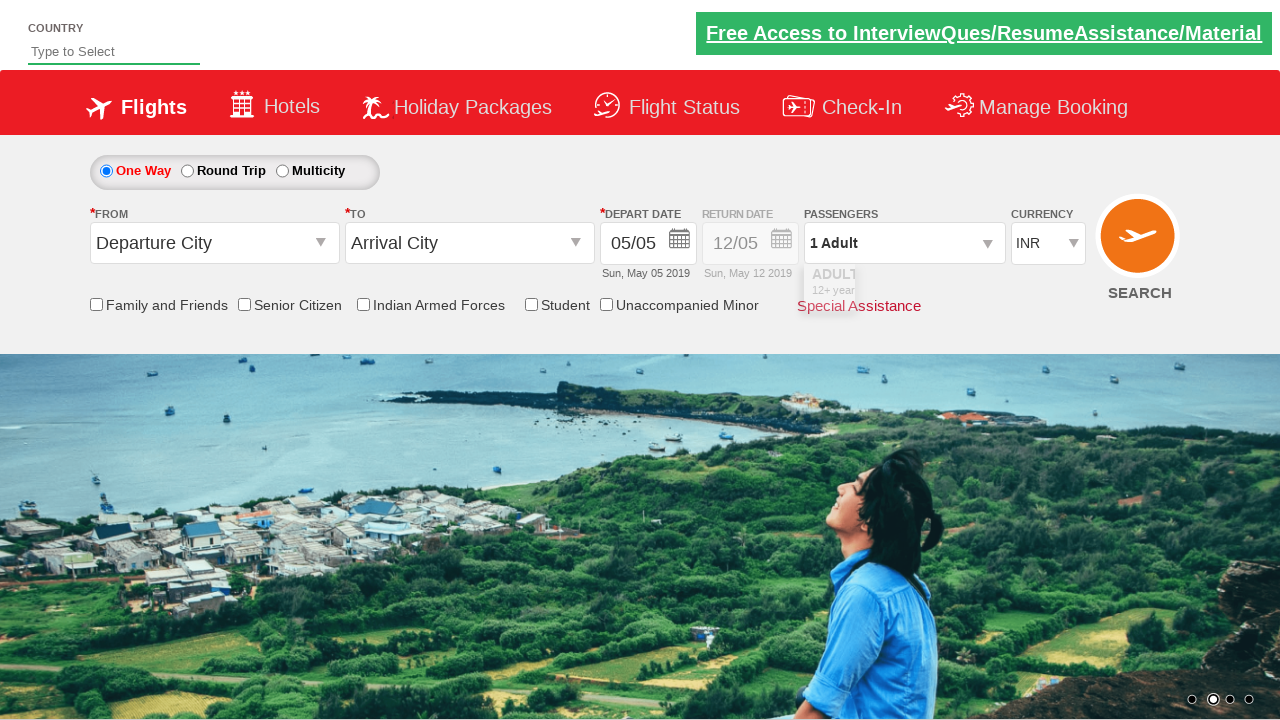

Waited for increment adult button to become visible
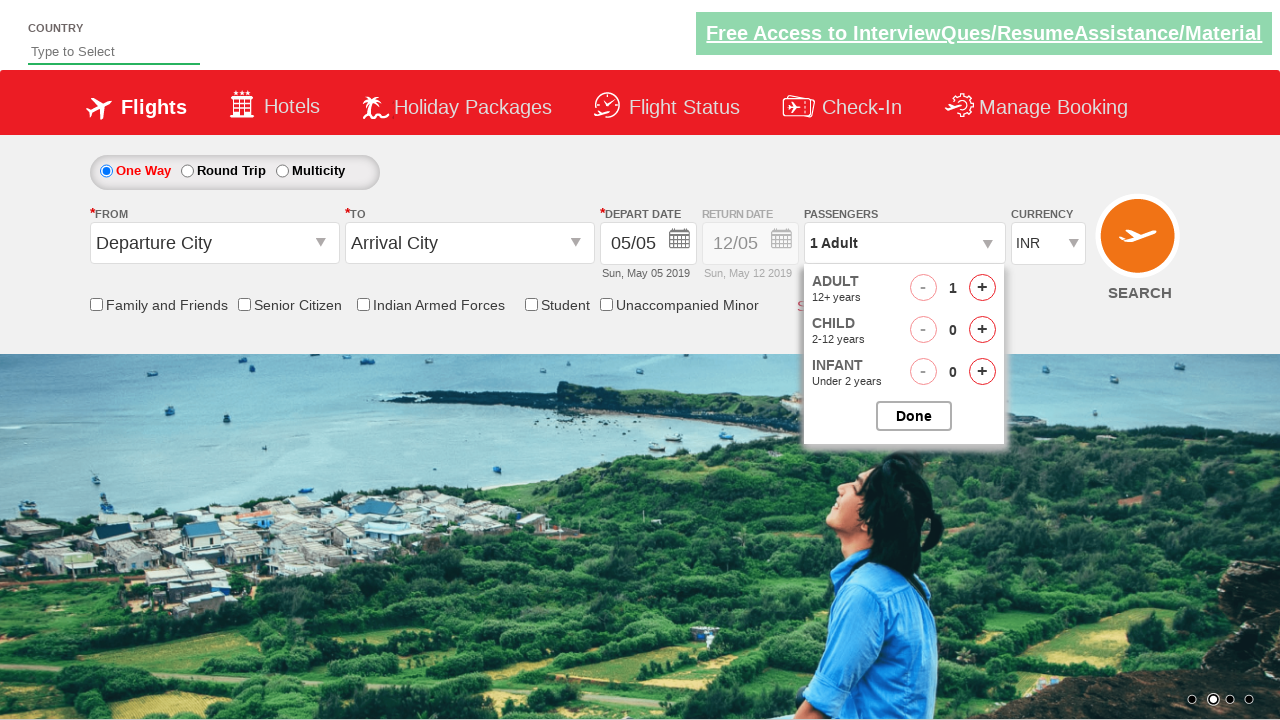

Clicked increment adult button (iteration 1 of 4) at (982, 288) on #hrefIncAdt
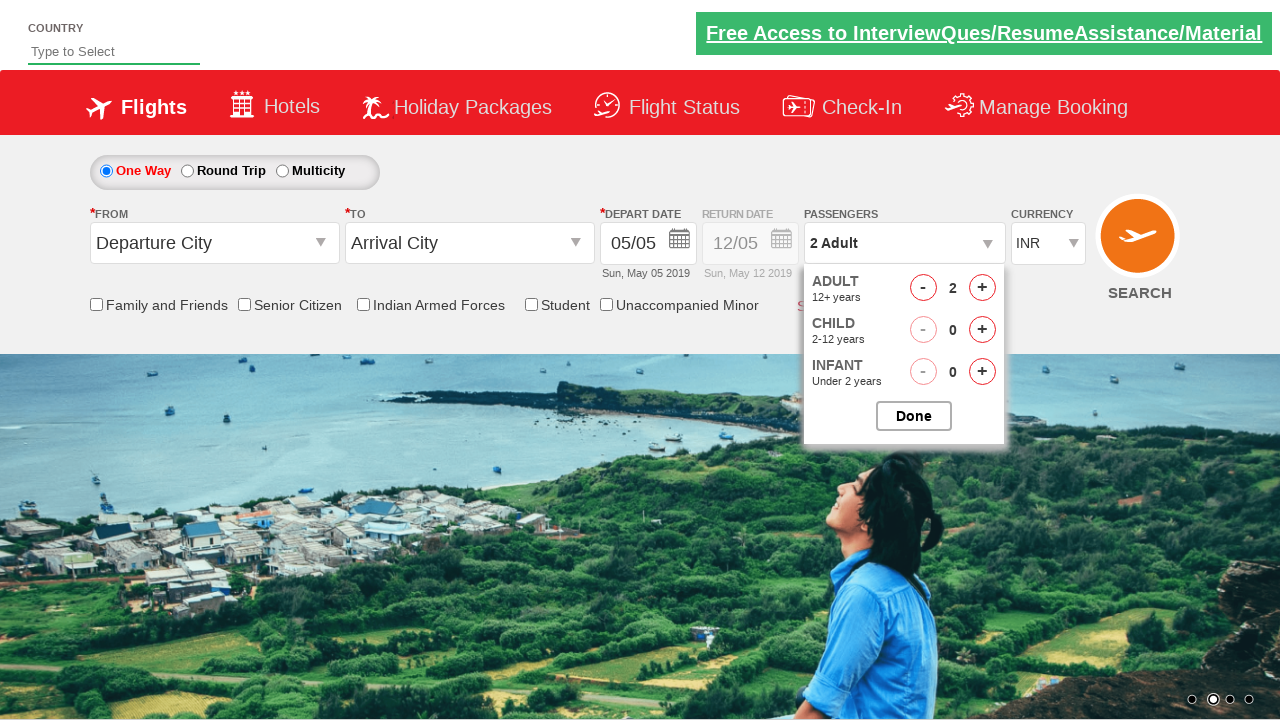

Clicked increment adult button (iteration 2 of 4) at (982, 288) on #hrefIncAdt
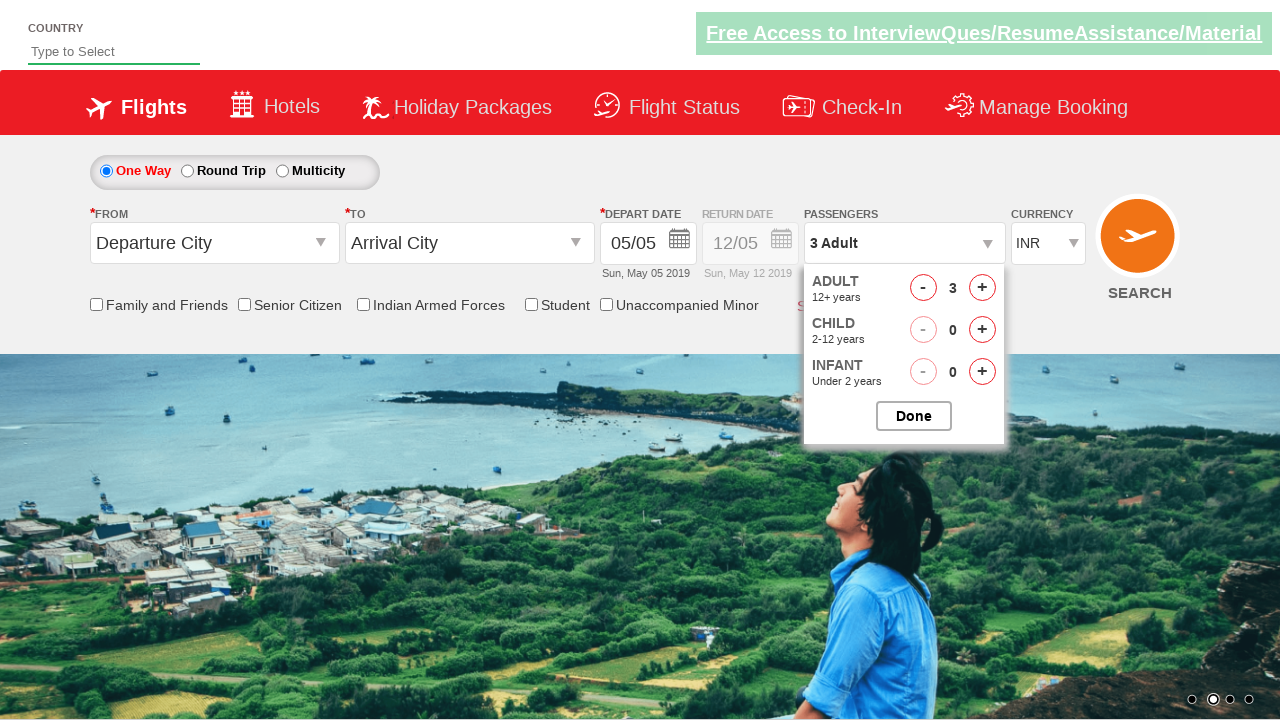

Clicked increment adult button (iteration 3 of 4) at (982, 288) on #hrefIncAdt
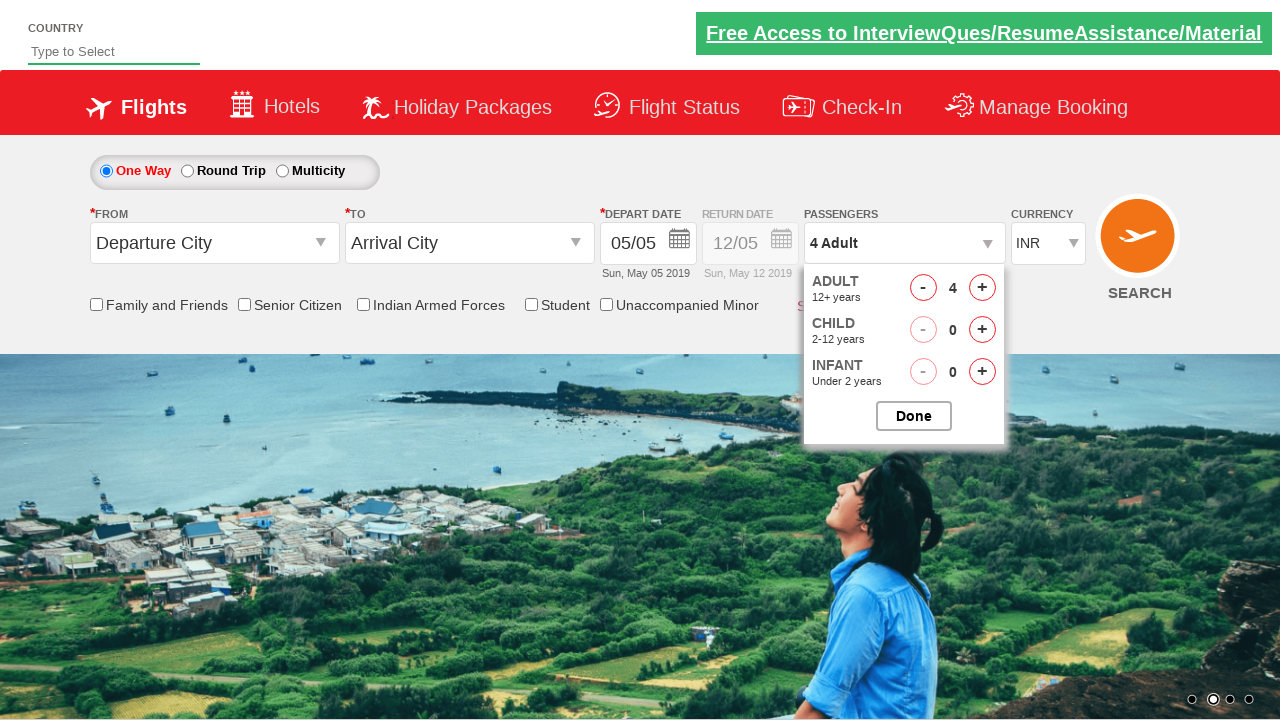

Clicked increment adult button (iteration 4 of 4) at (982, 288) on #hrefIncAdt
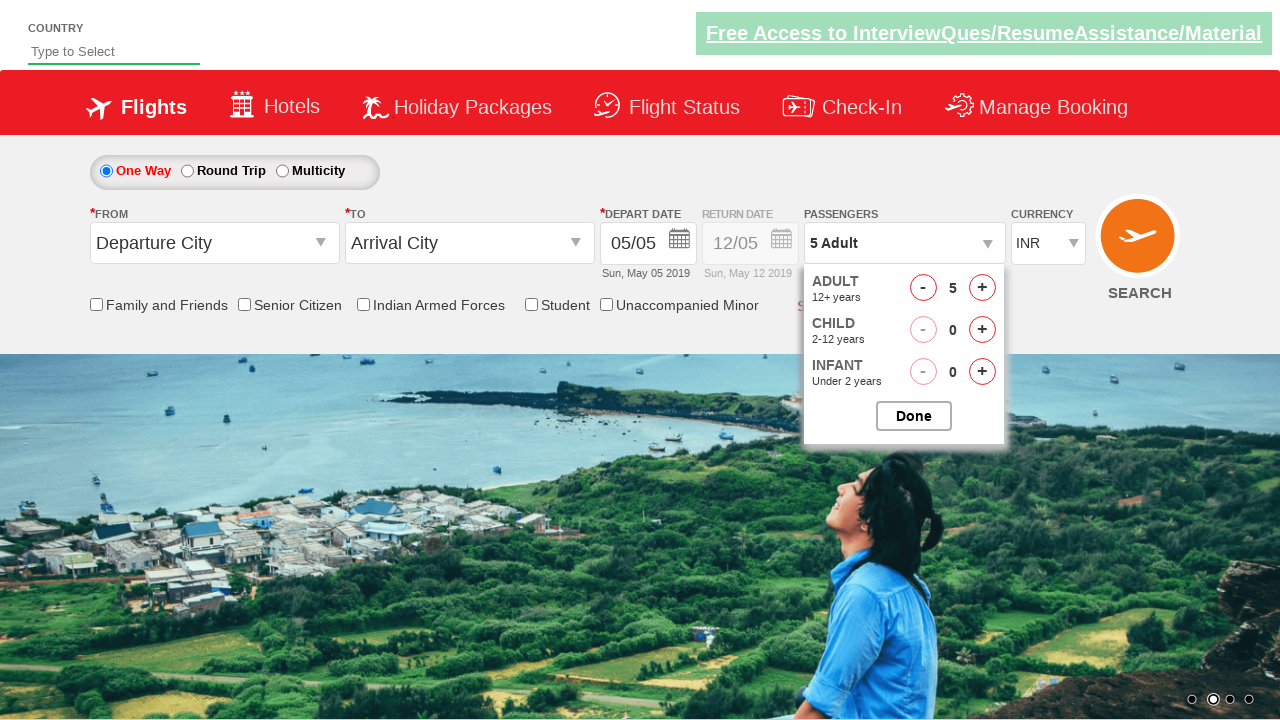

Clicked close button to close the passenger dropdown at (914, 416) on #btnclosepaxoption
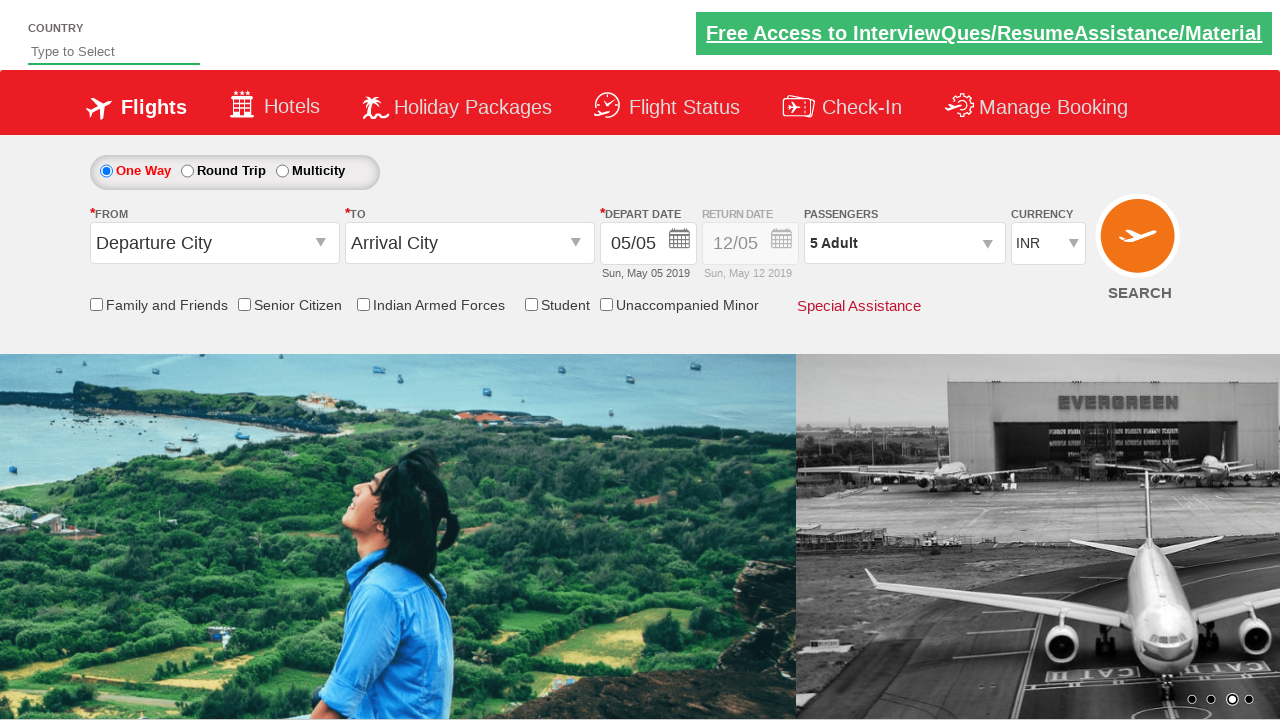

Verified that passenger info displays '5 Adult'
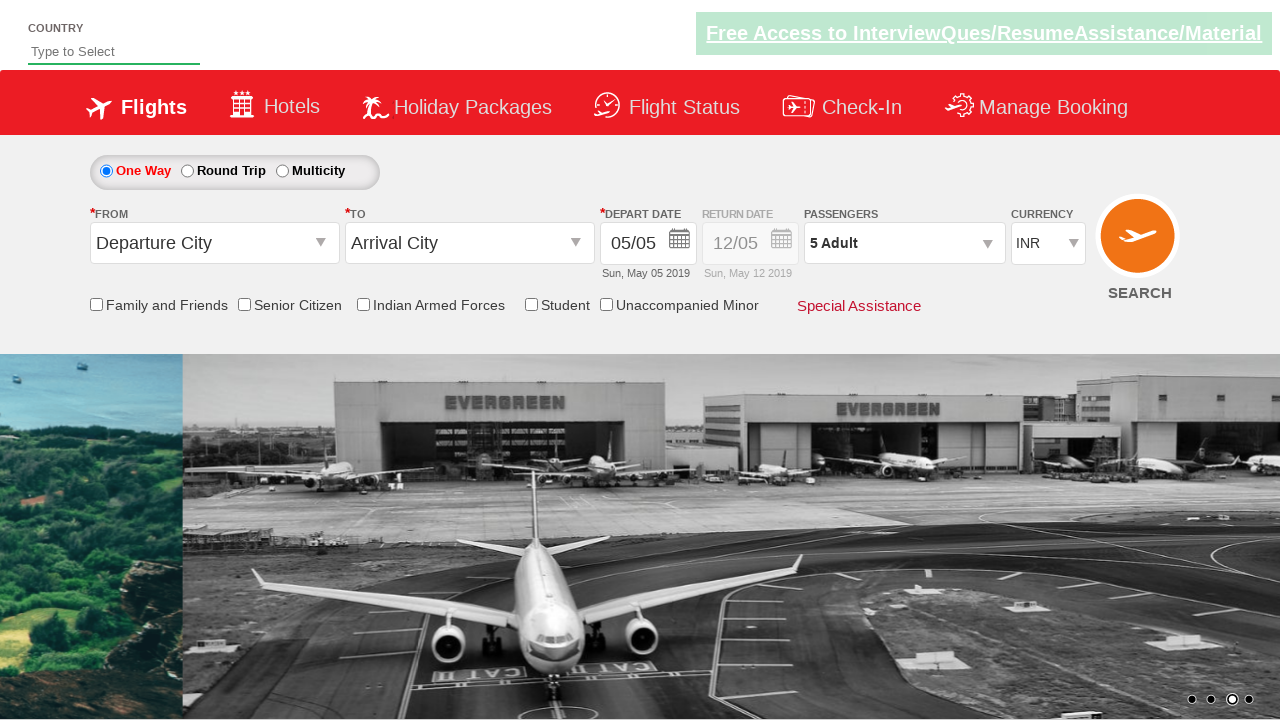

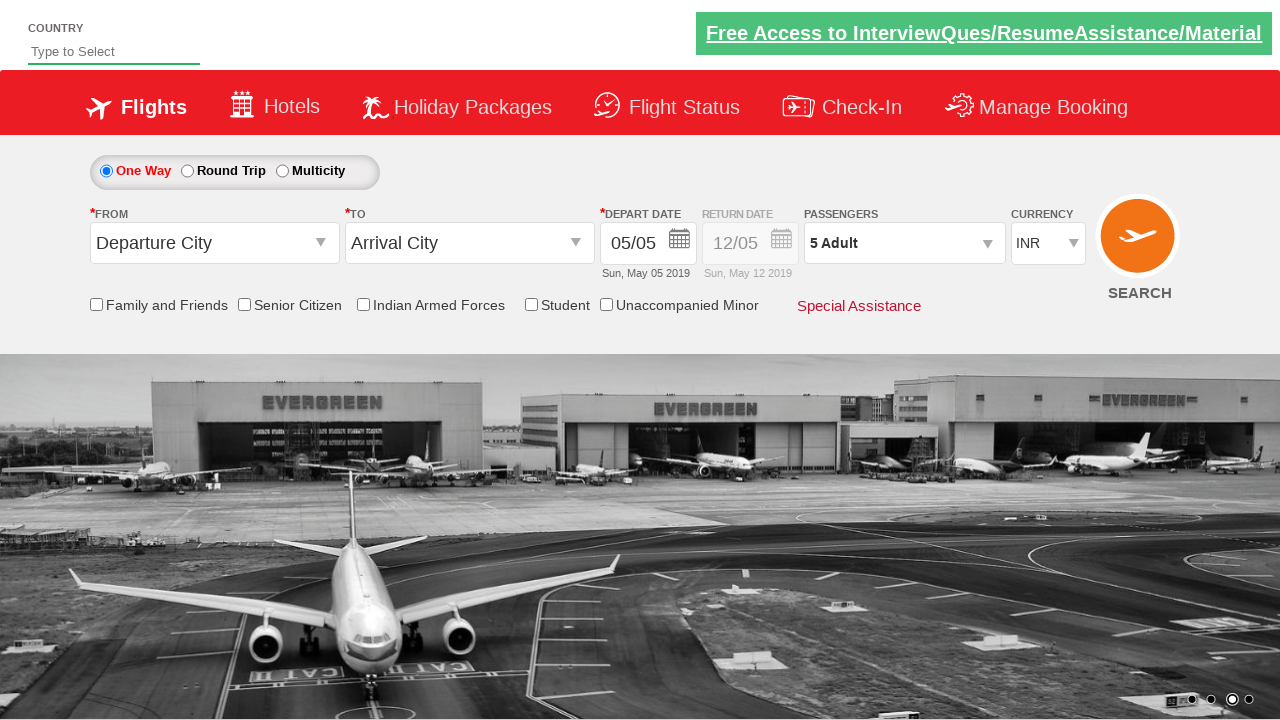